Tests marking all todo items as completed using the toggle-all checkbox

Starting URL: https://demo.playwright.dev/todomvc

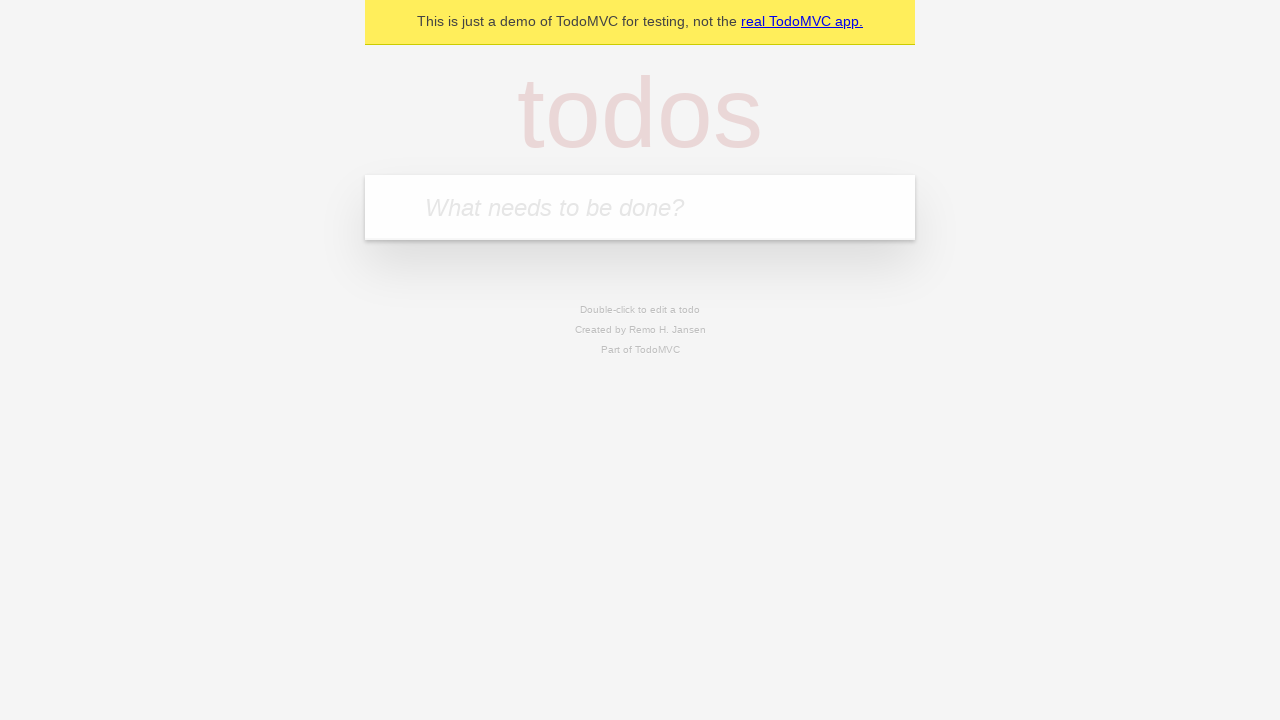

Navigated to TodoMVC demo page
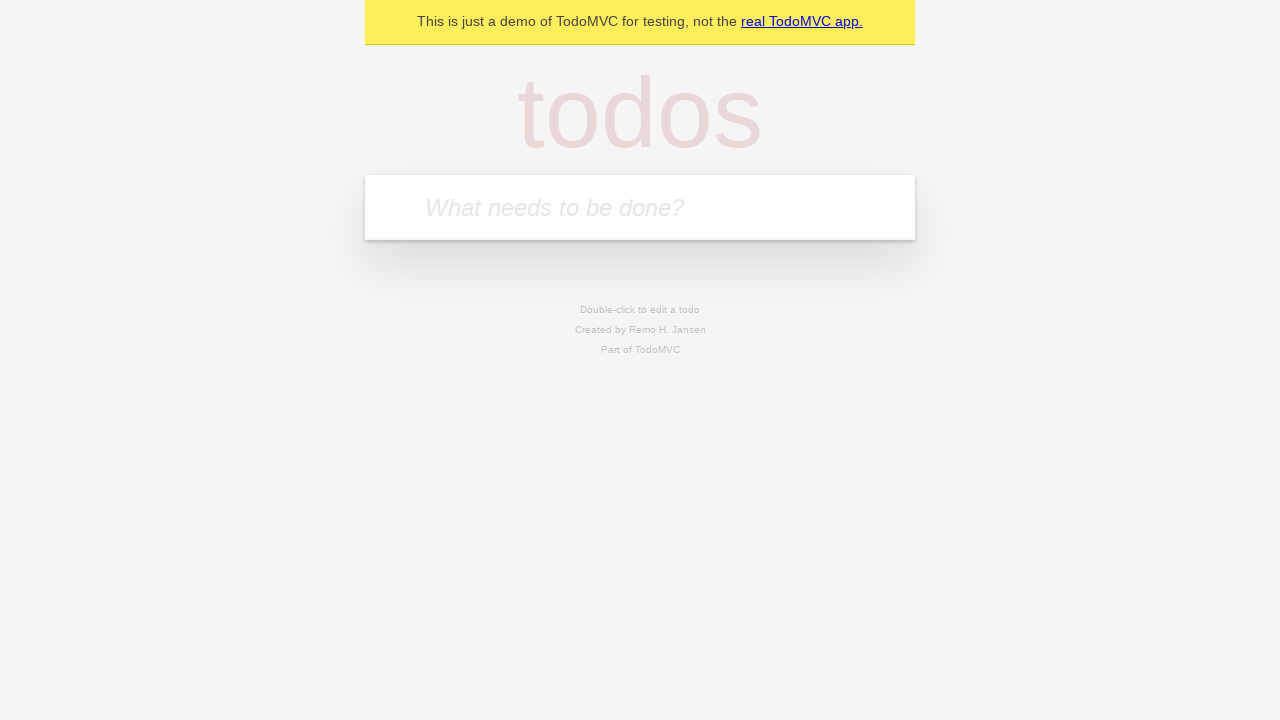

Filled todo input with 'buy some cheese' on internal:attr=[placeholder="What needs to be done?"i]
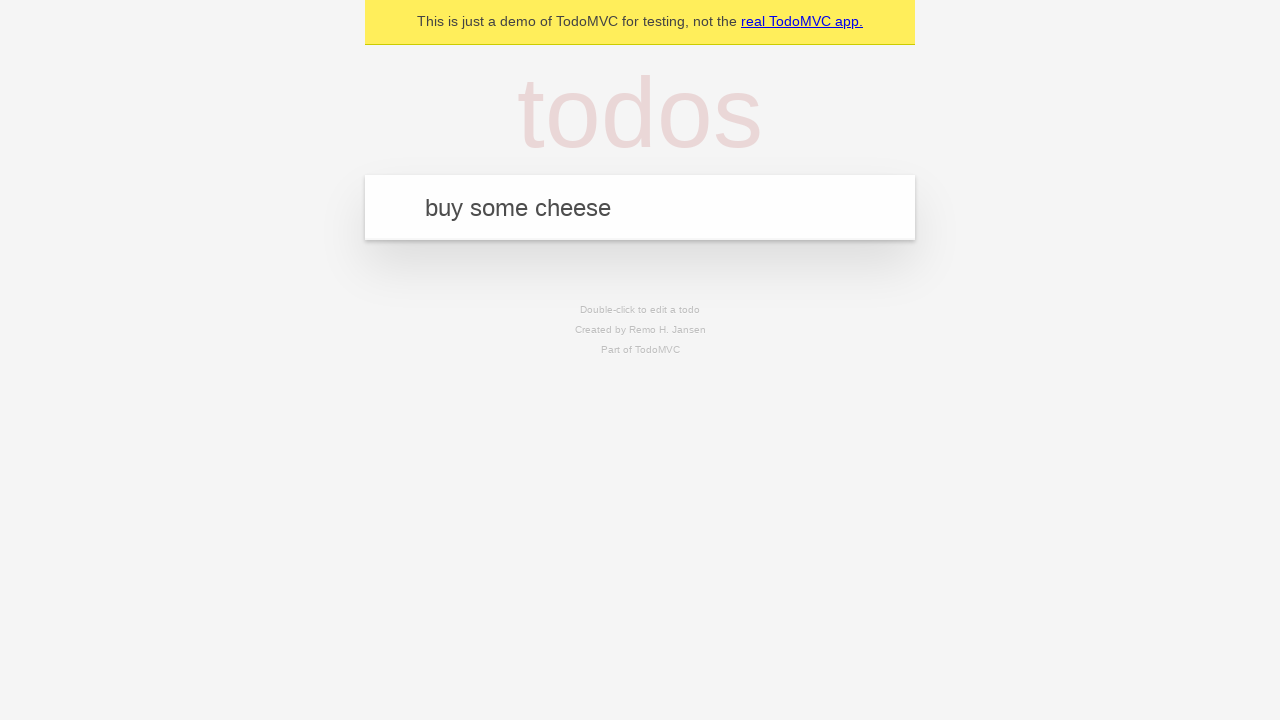

Pressed Enter to add todo item 'buy some cheese' on internal:attr=[placeholder="What needs to be done?"i]
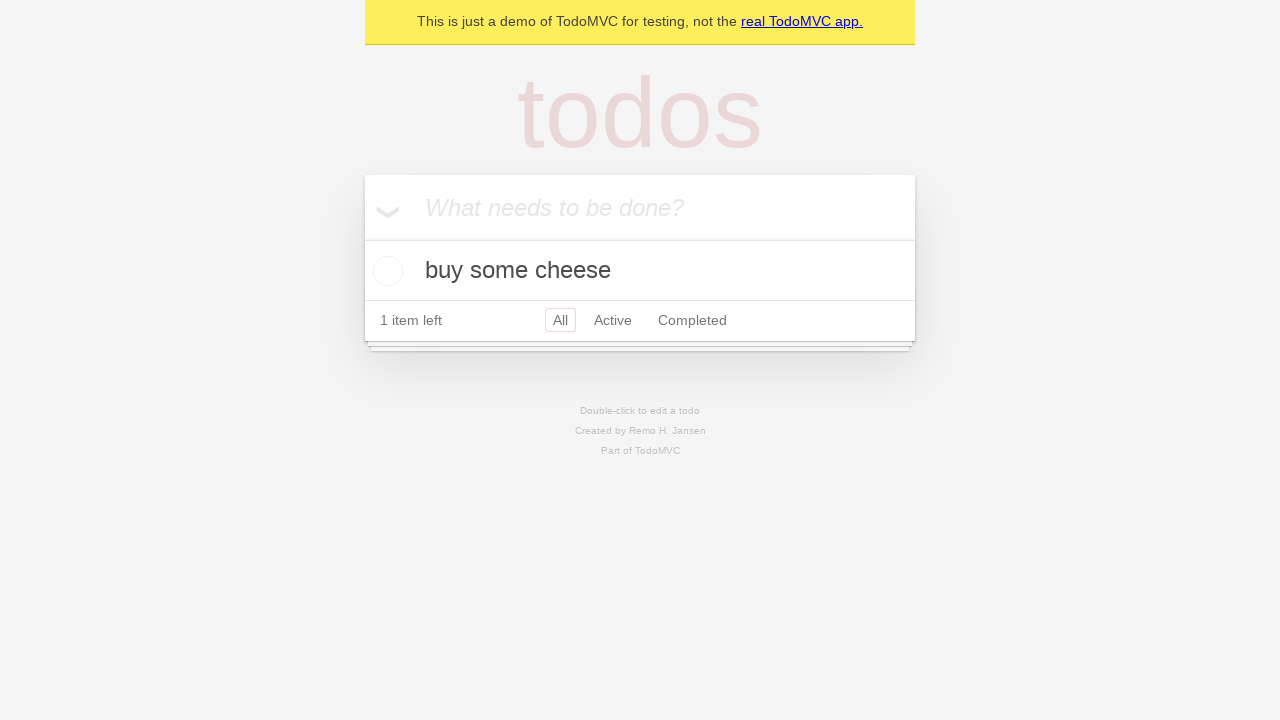

Filled todo input with 'feed the cat' on internal:attr=[placeholder="What needs to be done?"i]
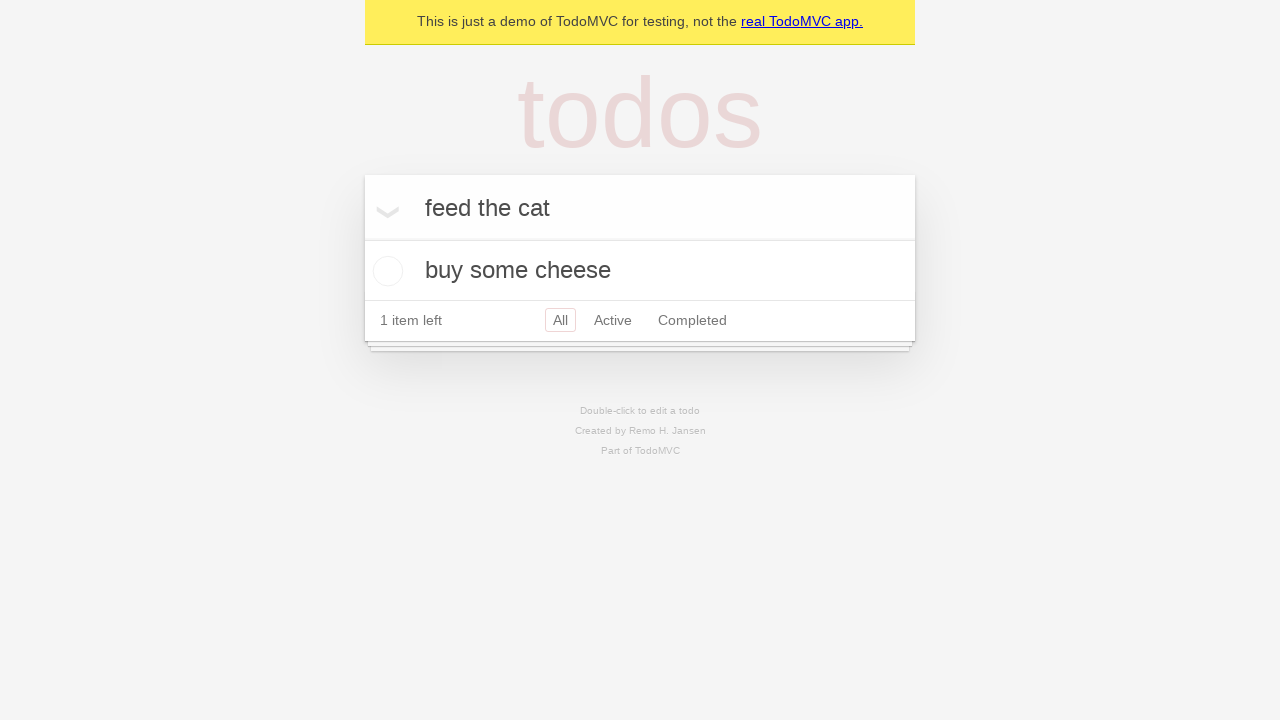

Pressed Enter to add todo item 'feed the cat' on internal:attr=[placeholder="What needs to be done?"i]
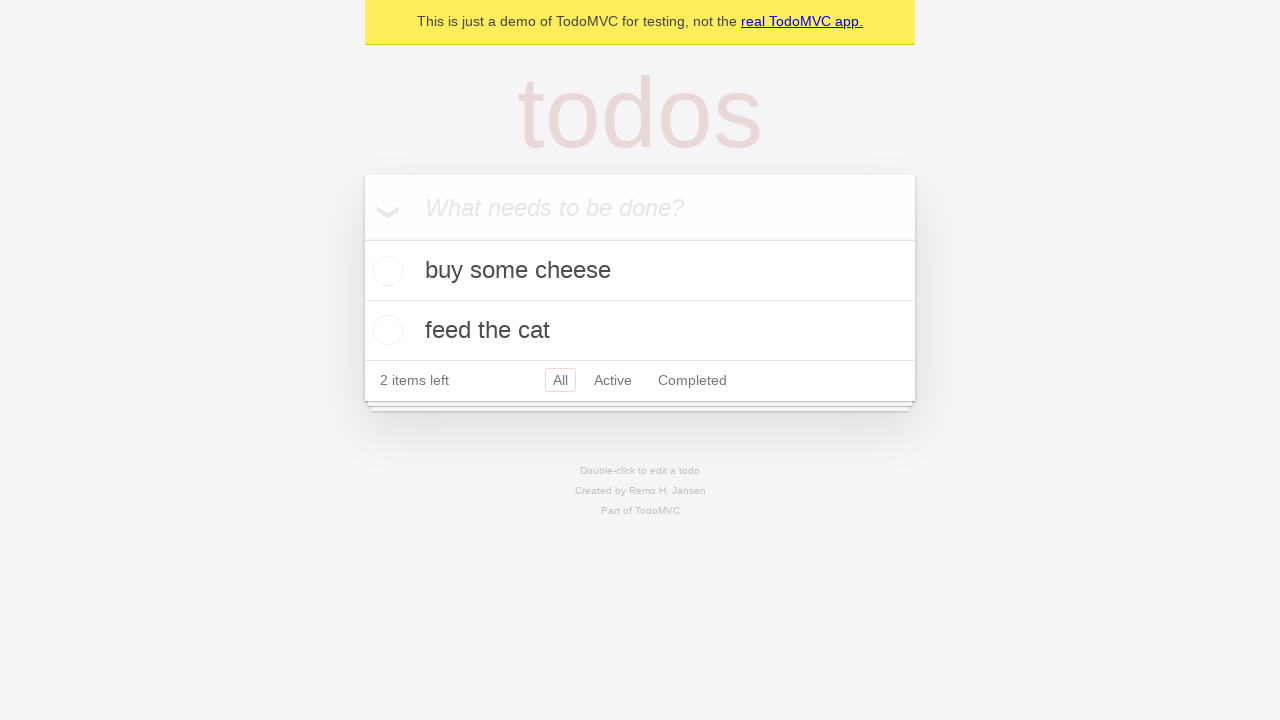

Filled todo input with 'book a doctors appointment' on internal:attr=[placeholder="What needs to be done?"i]
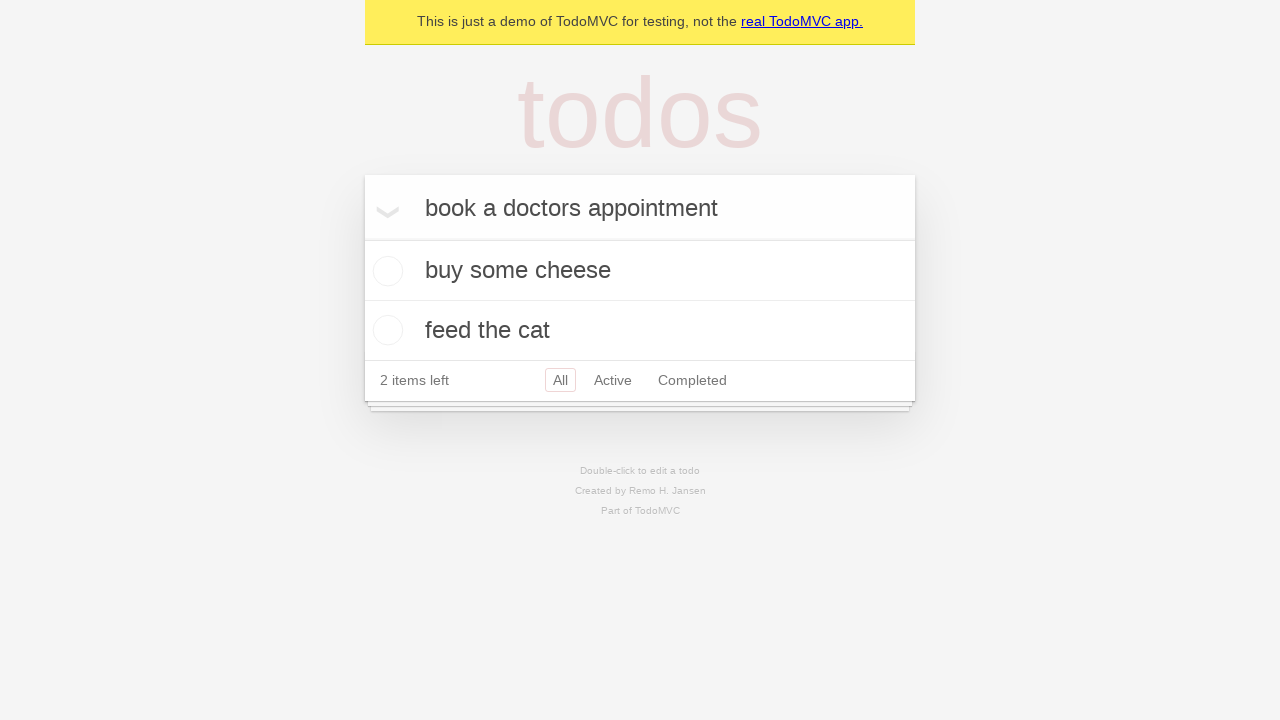

Pressed Enter to add todo item 'book a doctors appointment' on internal:attr=[placeholder="What needs to be done?"i]
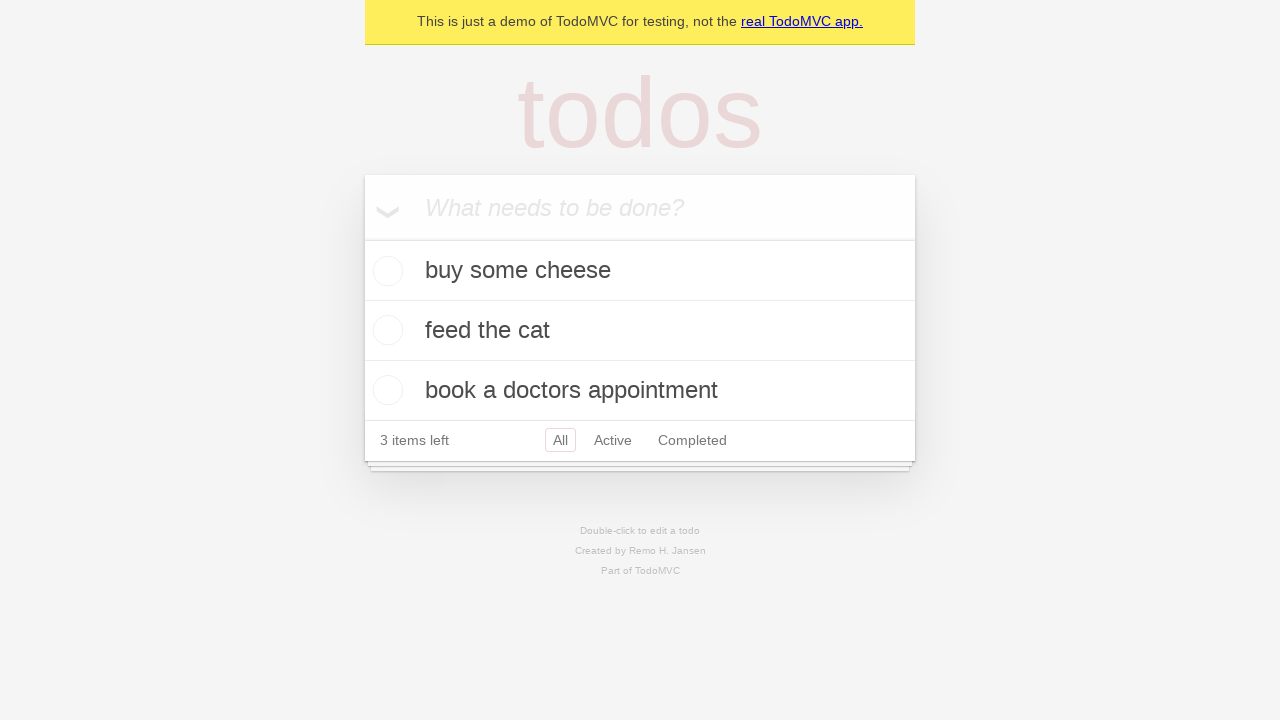

Checked the 'Mark all as complete' checkbox at (362, 238) on internal:label="Mark all as complete"i
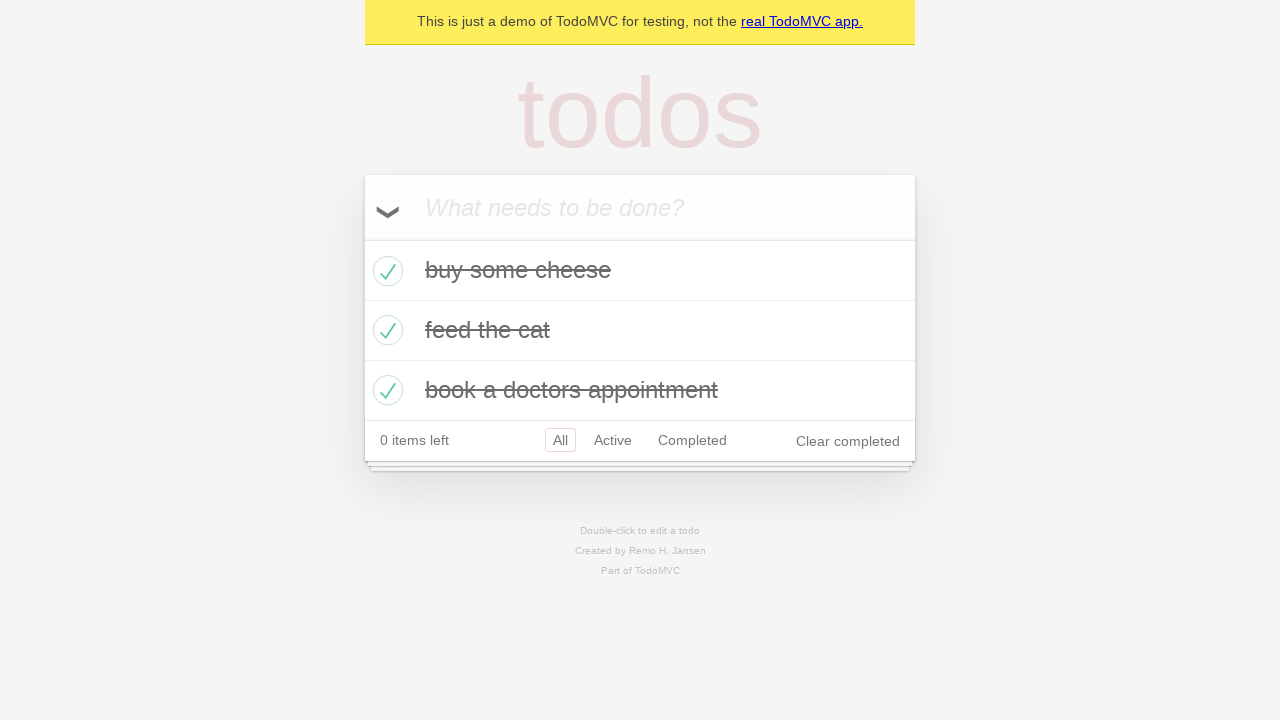

Verified all todo items are marked as completed
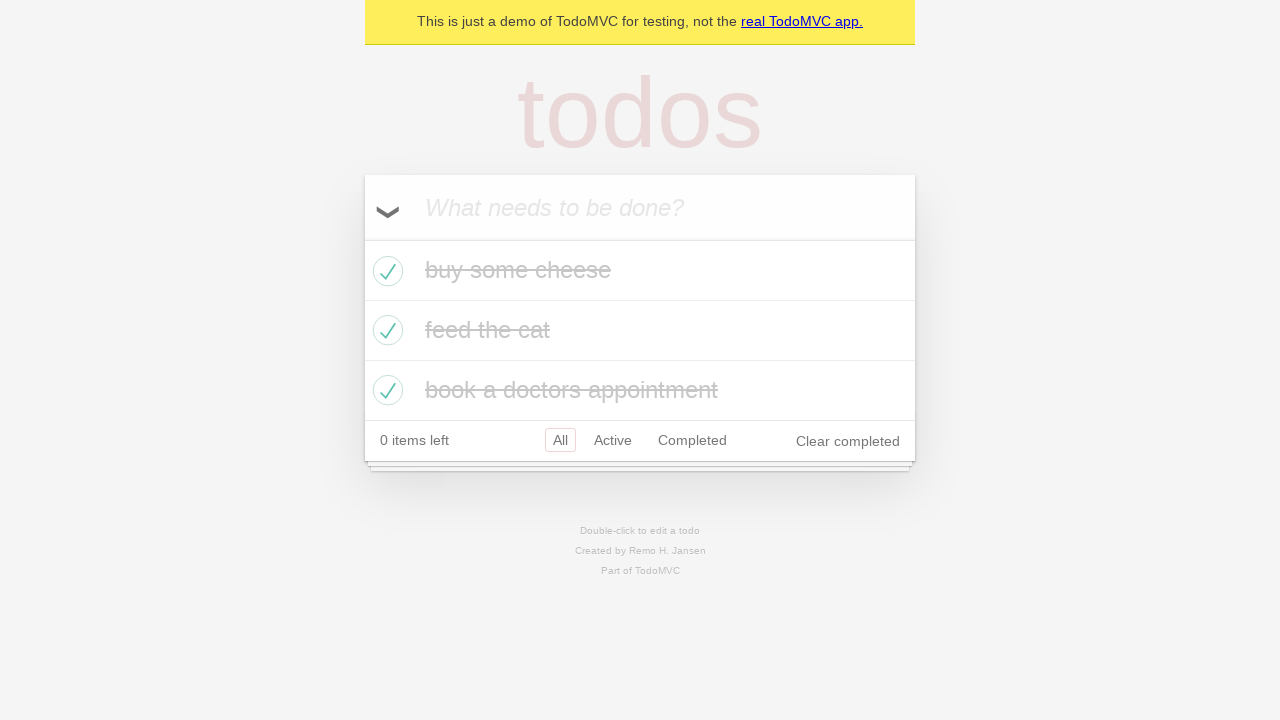

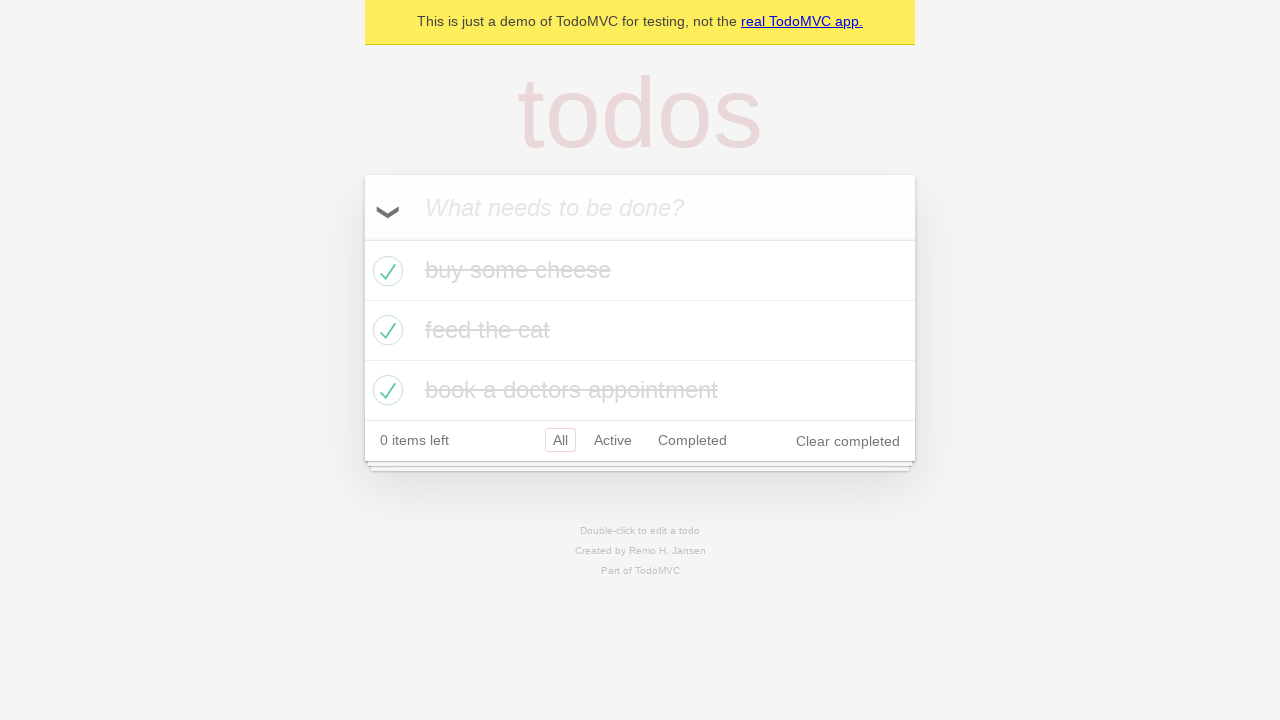